Tests JavaScript alert handling by clicking a button to trigger a simple alert, accepting the alert, and verifying the result text is displayed on the page.

Starting URL: https://training-support.net/webelements/alerts

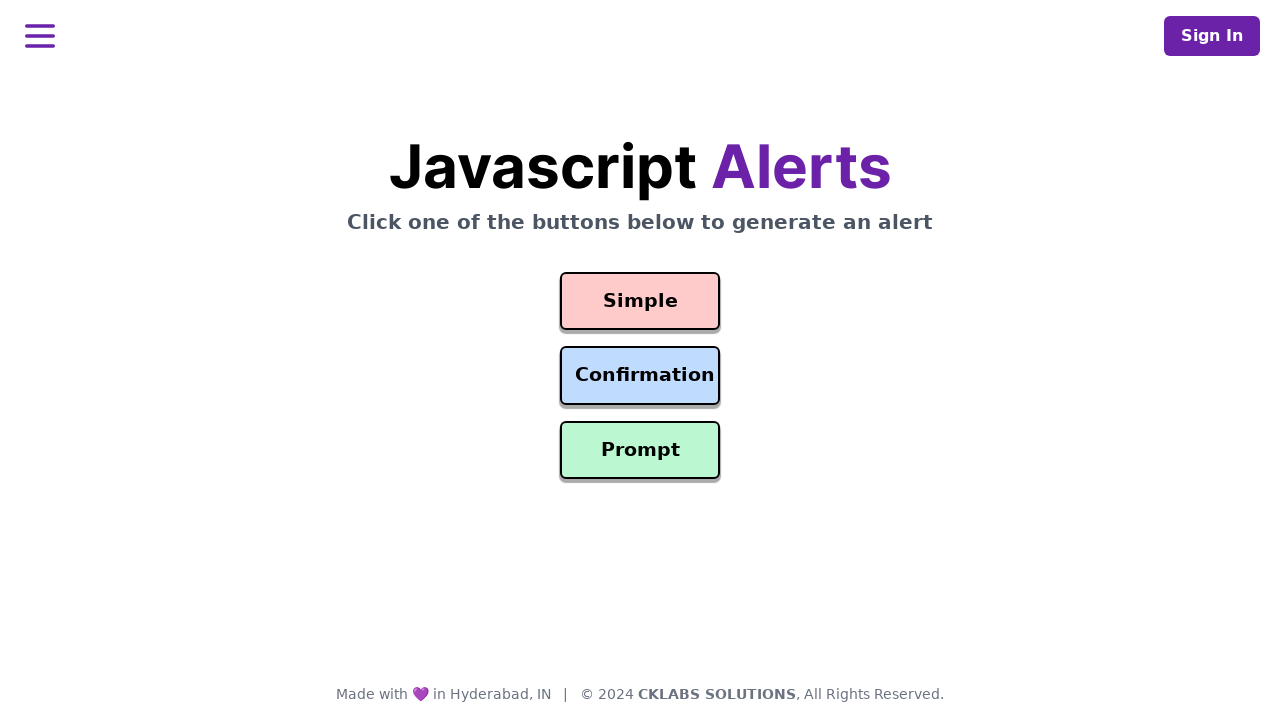

Clicked the simple alert button at (640, 301) on #simple
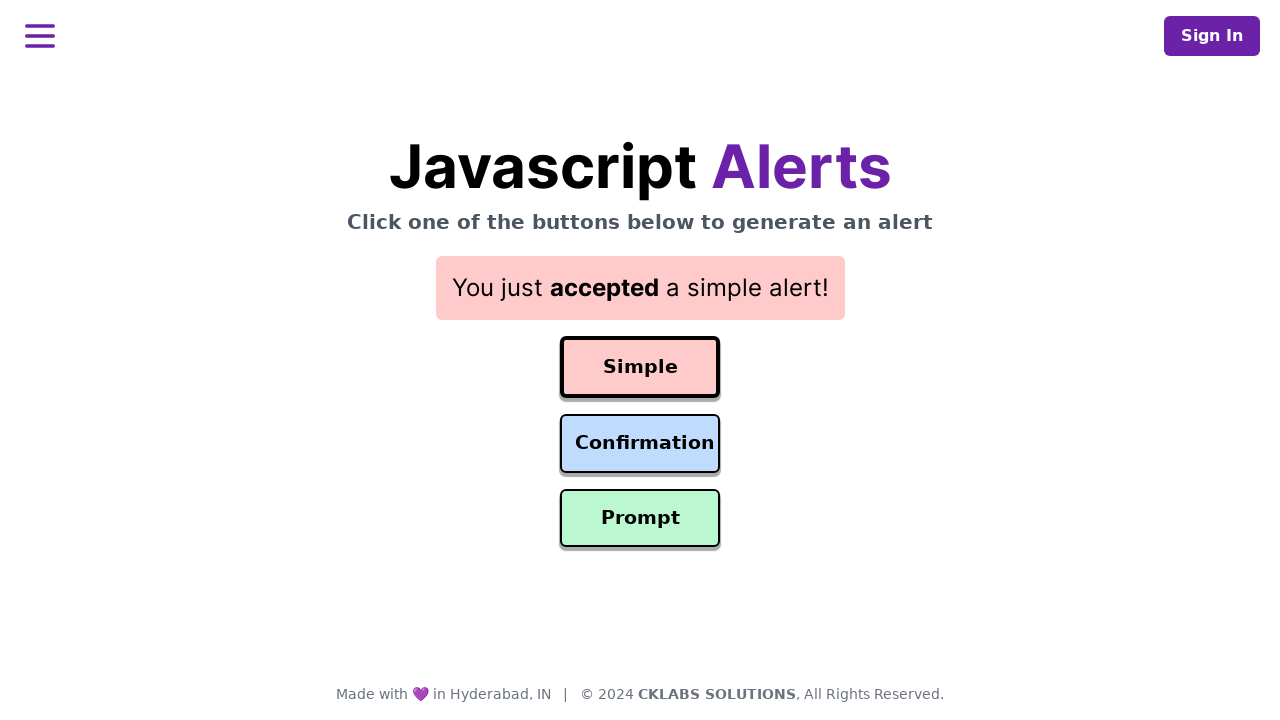

Set up dialog handler to accept alerts
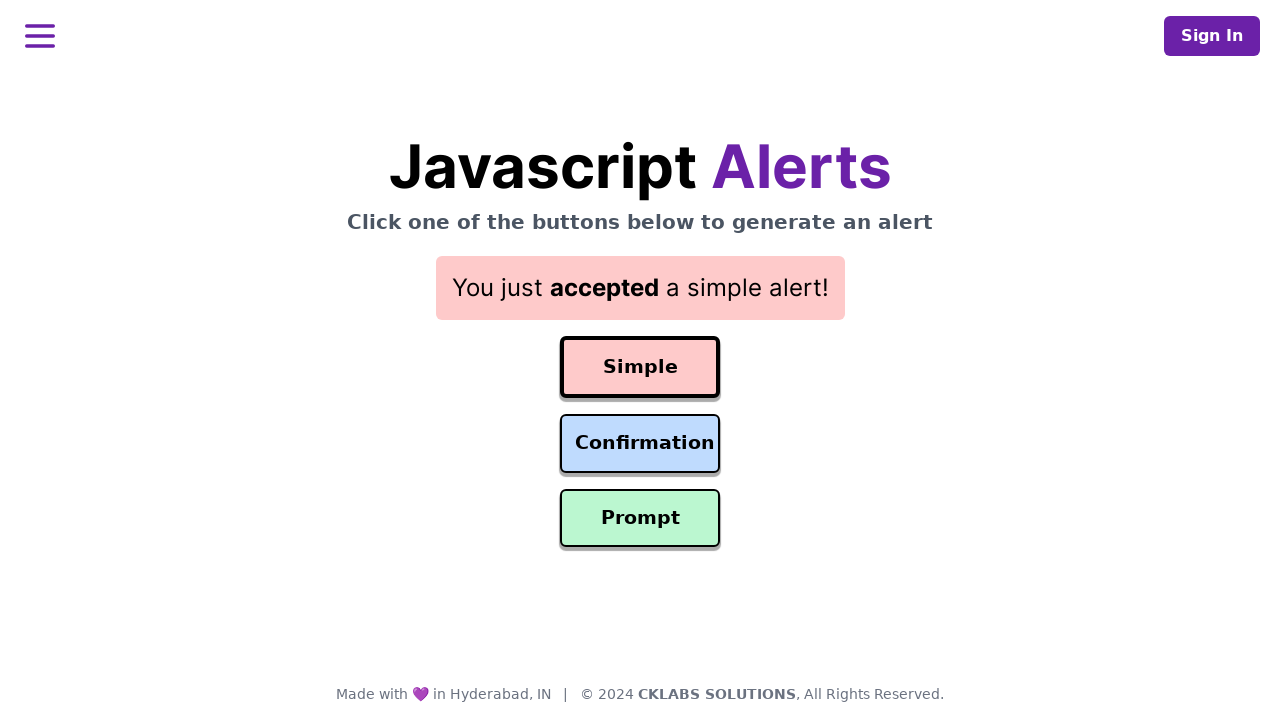

Result element loaded after alert acceptance
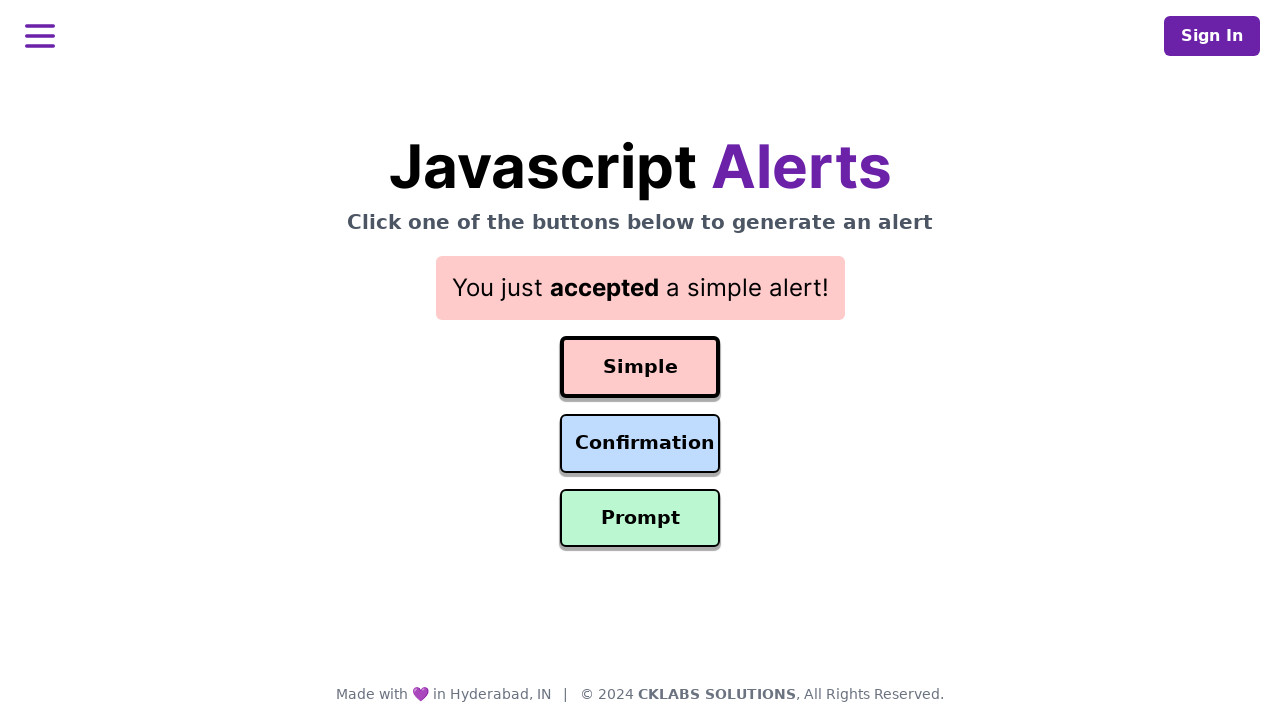

Retrieved result text: You just accepted a simple alert!
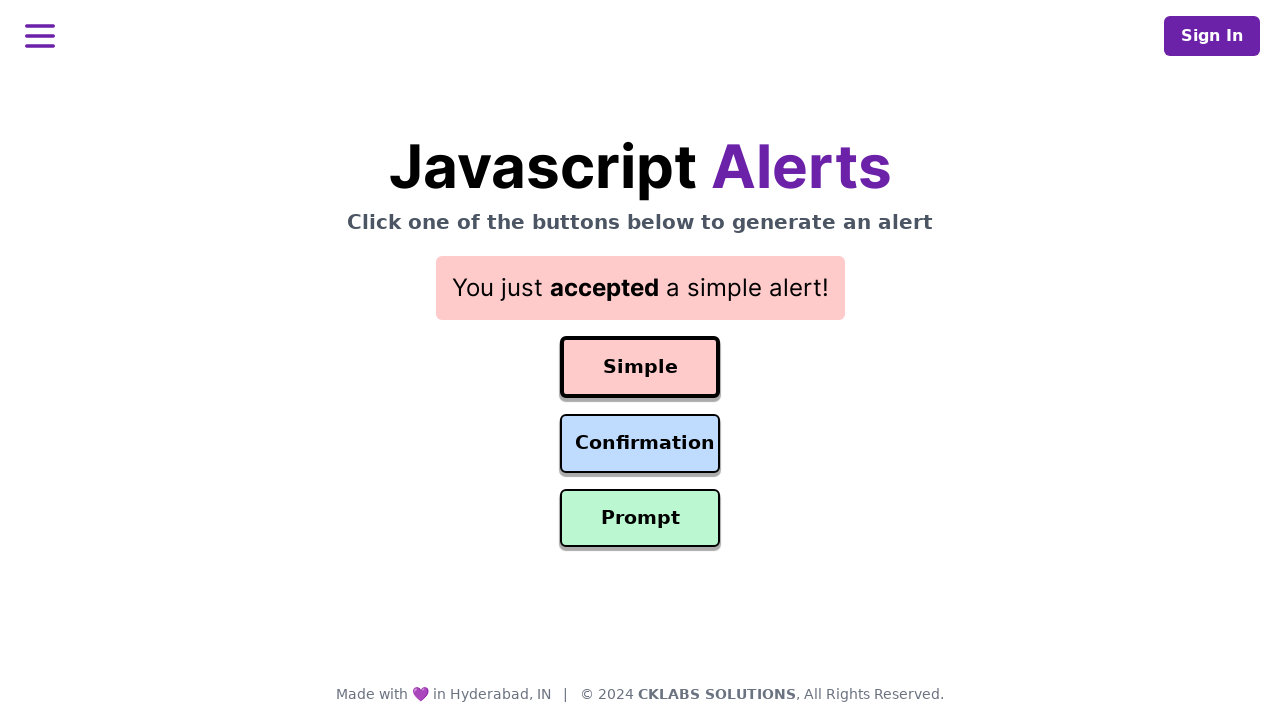

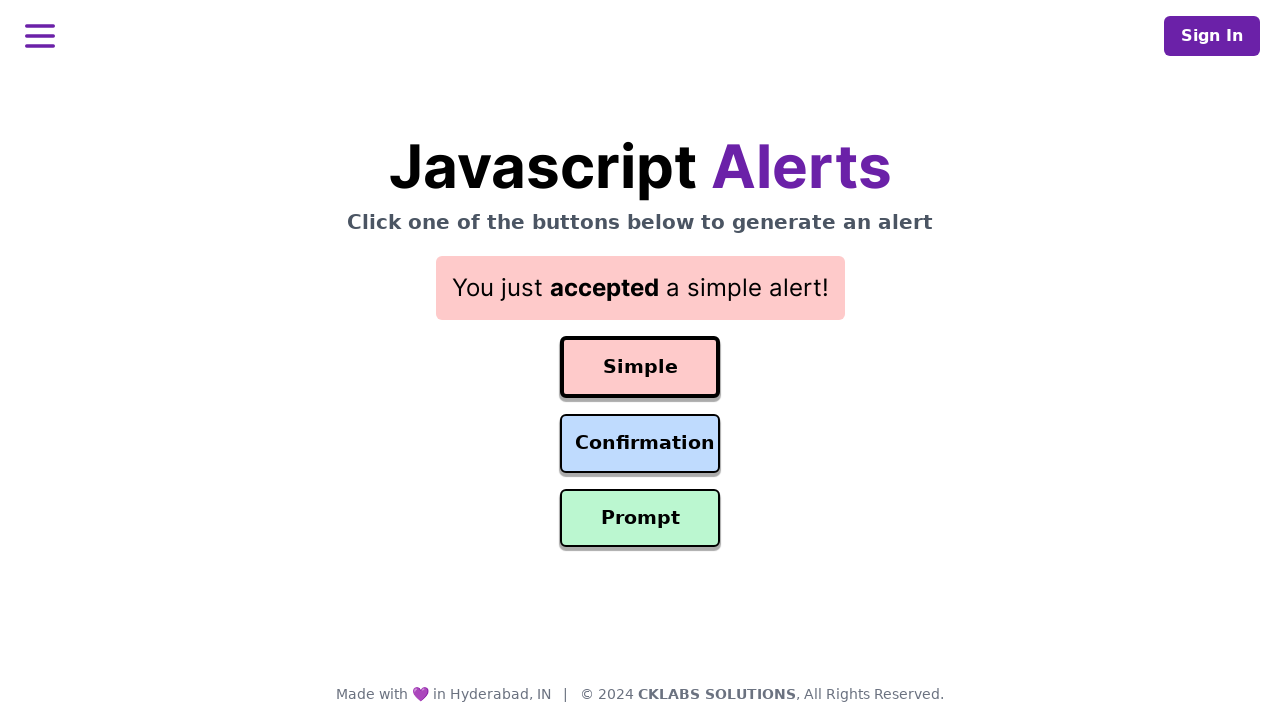